Tests drawing functionality on a canvas element by simulating mouse movements

Starting URL: https://bonigarcia.dev/selenium-webdriver-java/draw-in-canvas.html

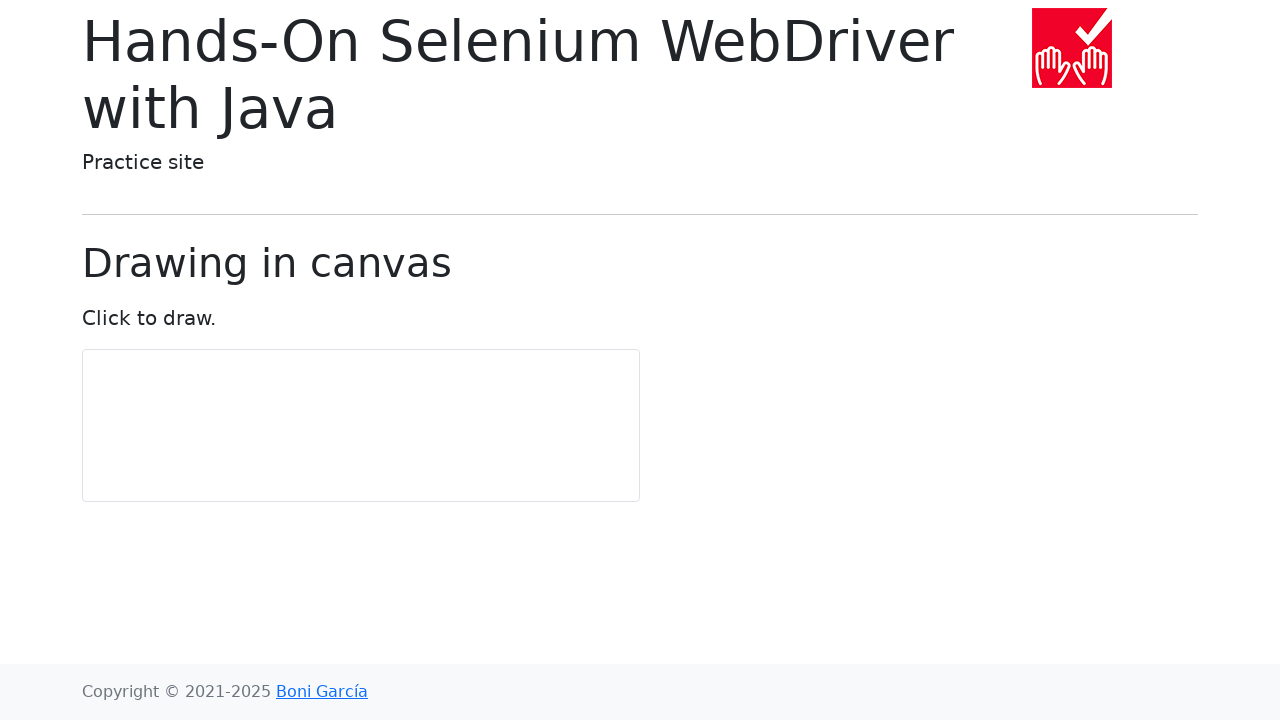

Located canvas element on the page
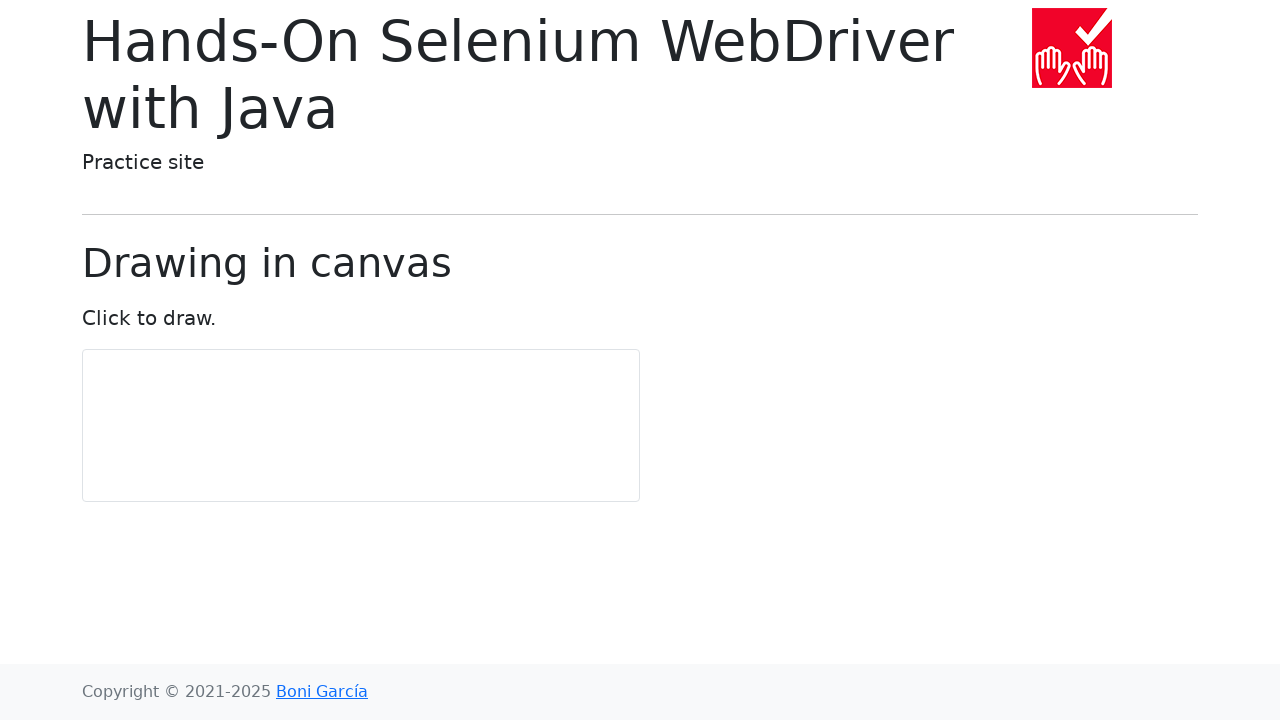

Retrieved canvas bounding box coordinates
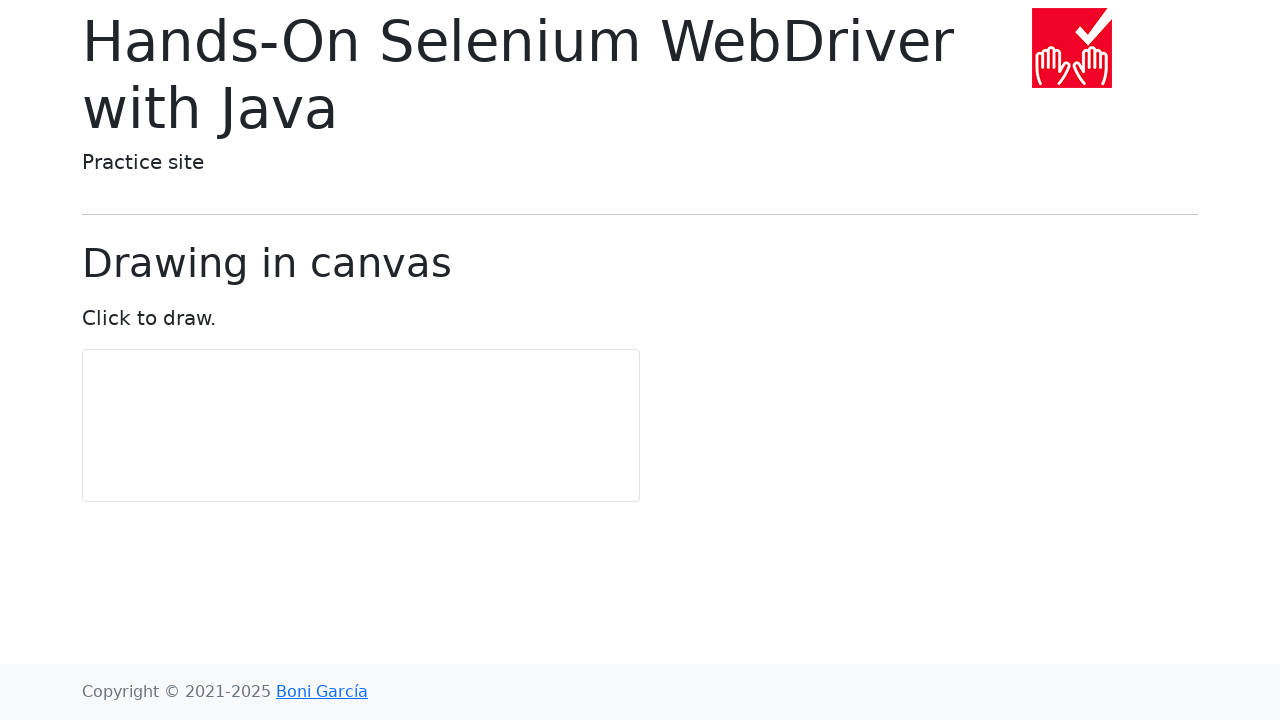

Moved mouse to starting position on canvas (50, 50) at (132, 399)
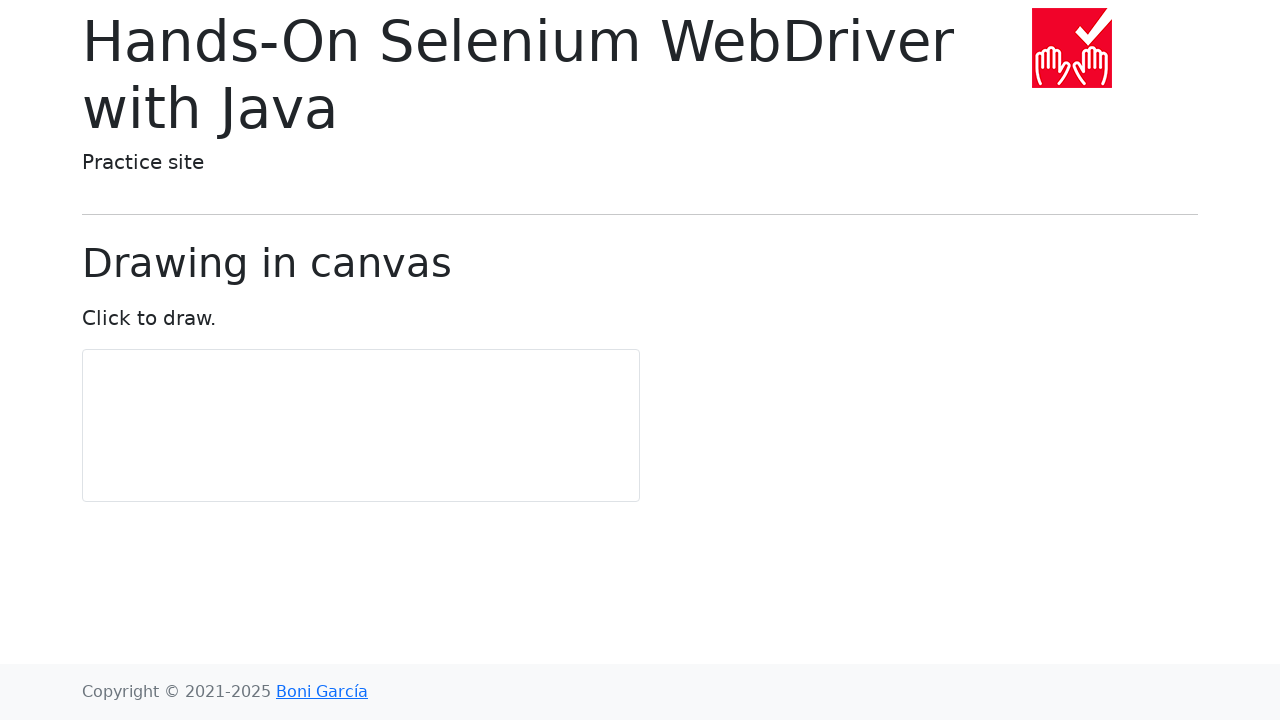

Pressed mouse button down to start drawing at (132, 399)
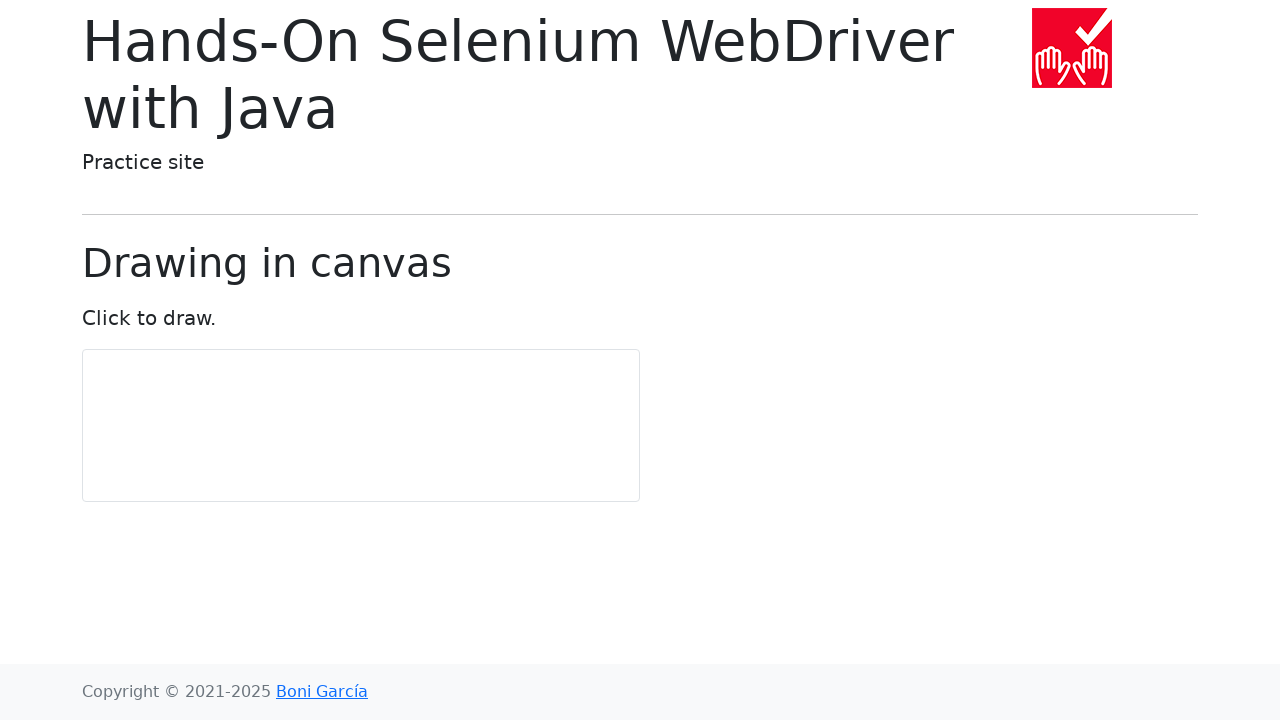

Moved mouse to end position on canvas (150, 150) while drawing at (232, 499)
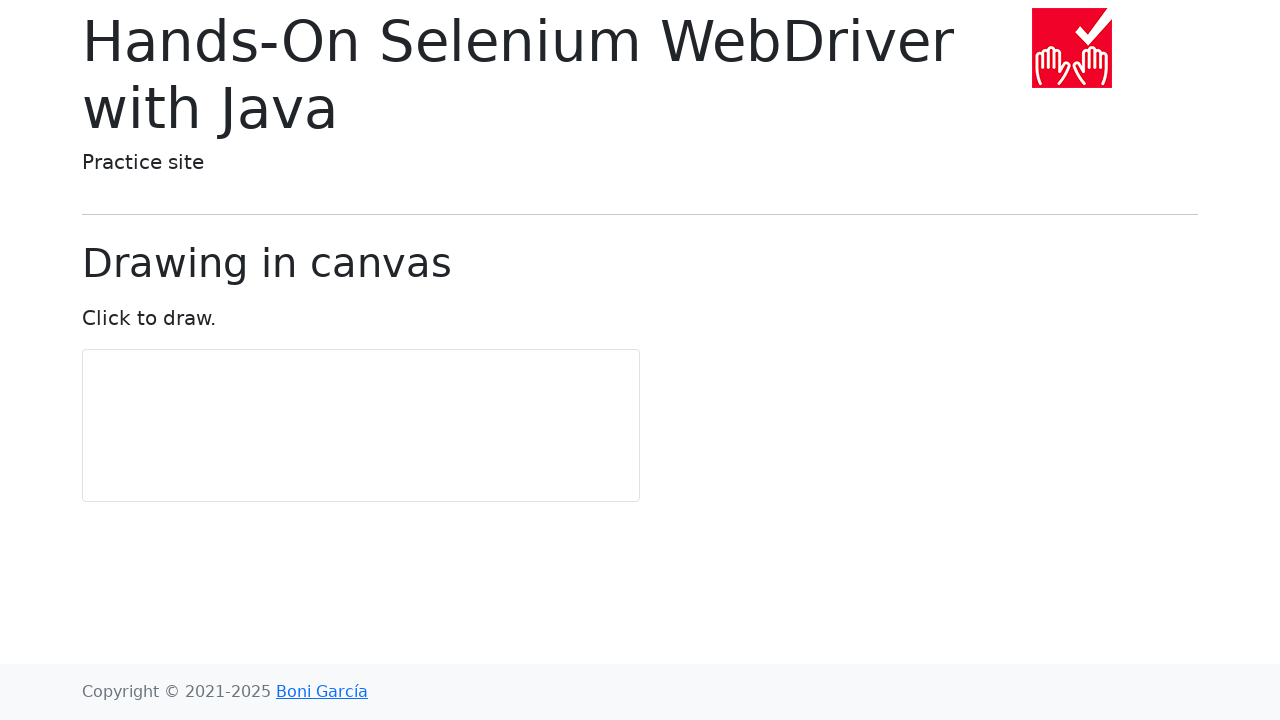

Released mouse button to complete drawing at (232, 499)
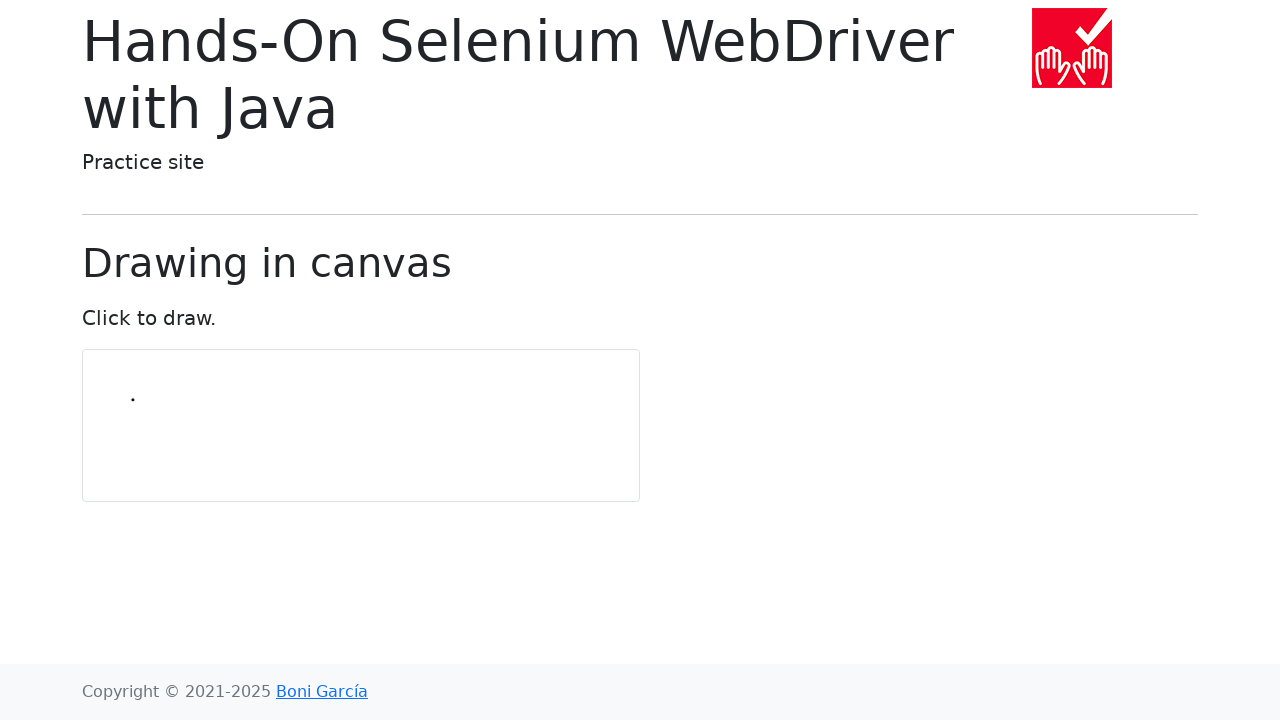

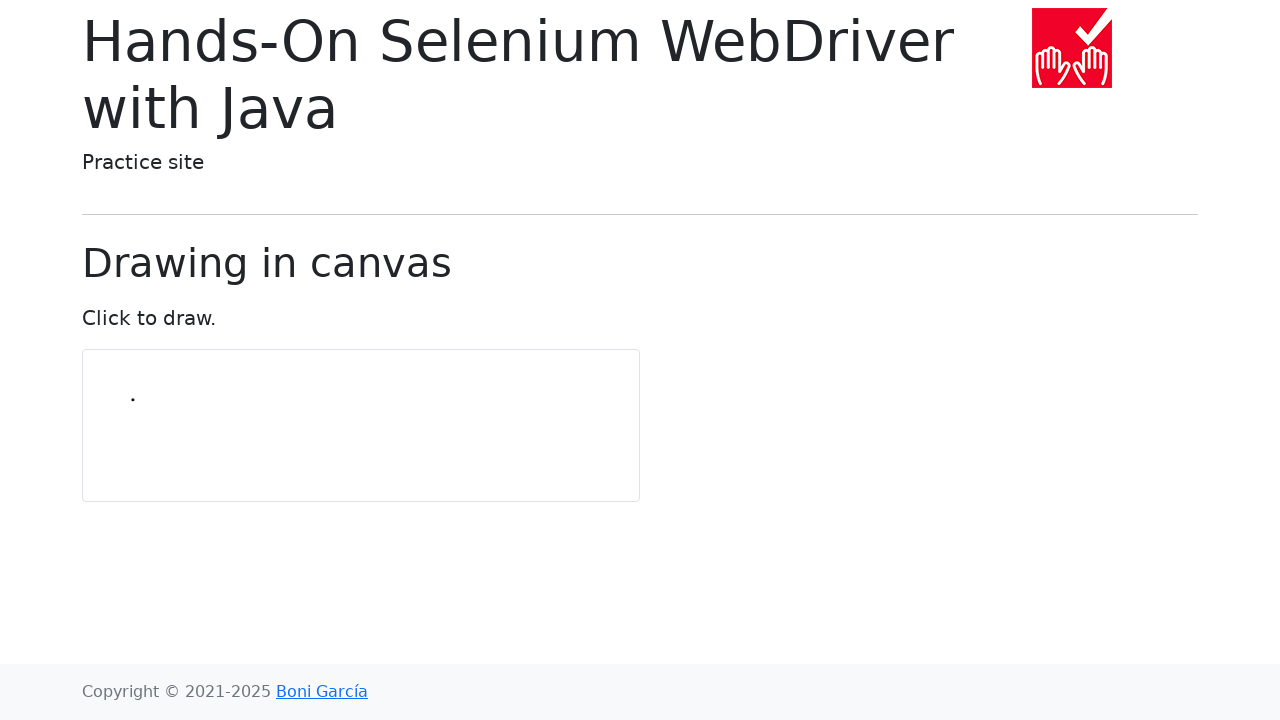